Tests a registration form by filling in personal details including first name, last name, address, email, phone number, selecting gender, checking a hobby checkbox, and selecting a language from a multi-select dropdown.

Starting URL: https://demo.automationtesting.in/Register.html

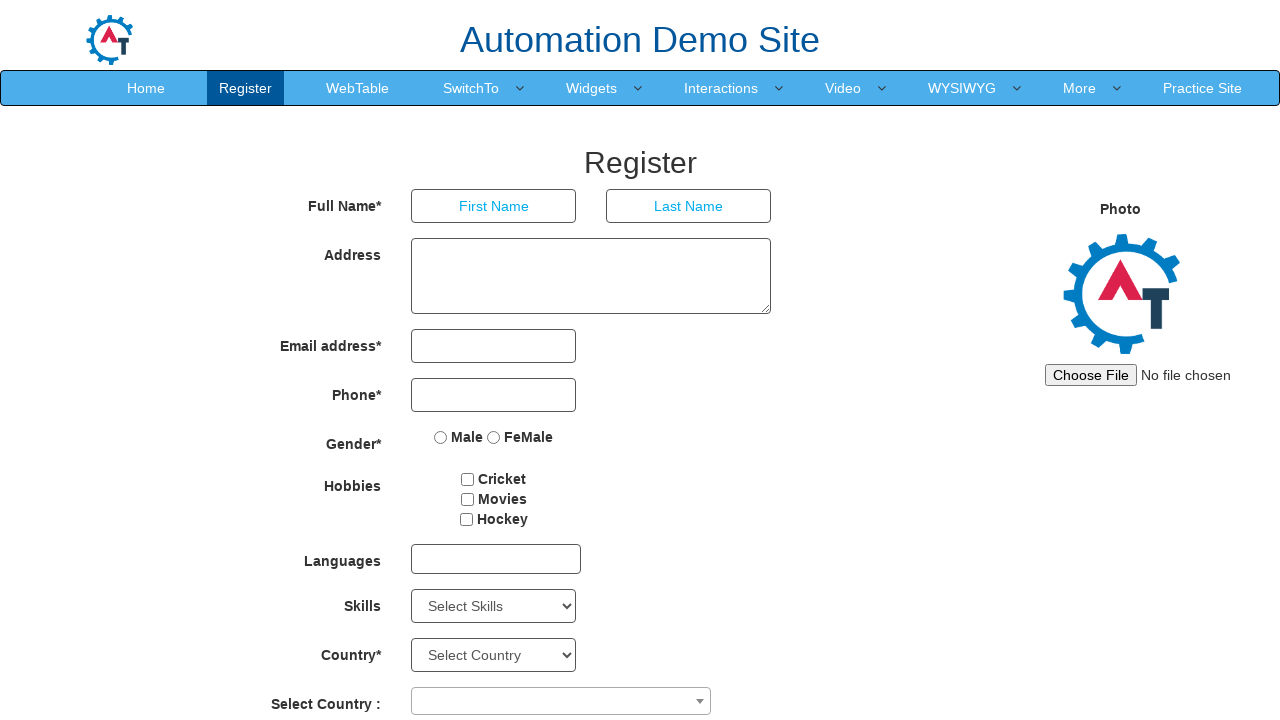

Filled first name field with 'Sudha' on internal:attr=[placeholder="First Name"i]
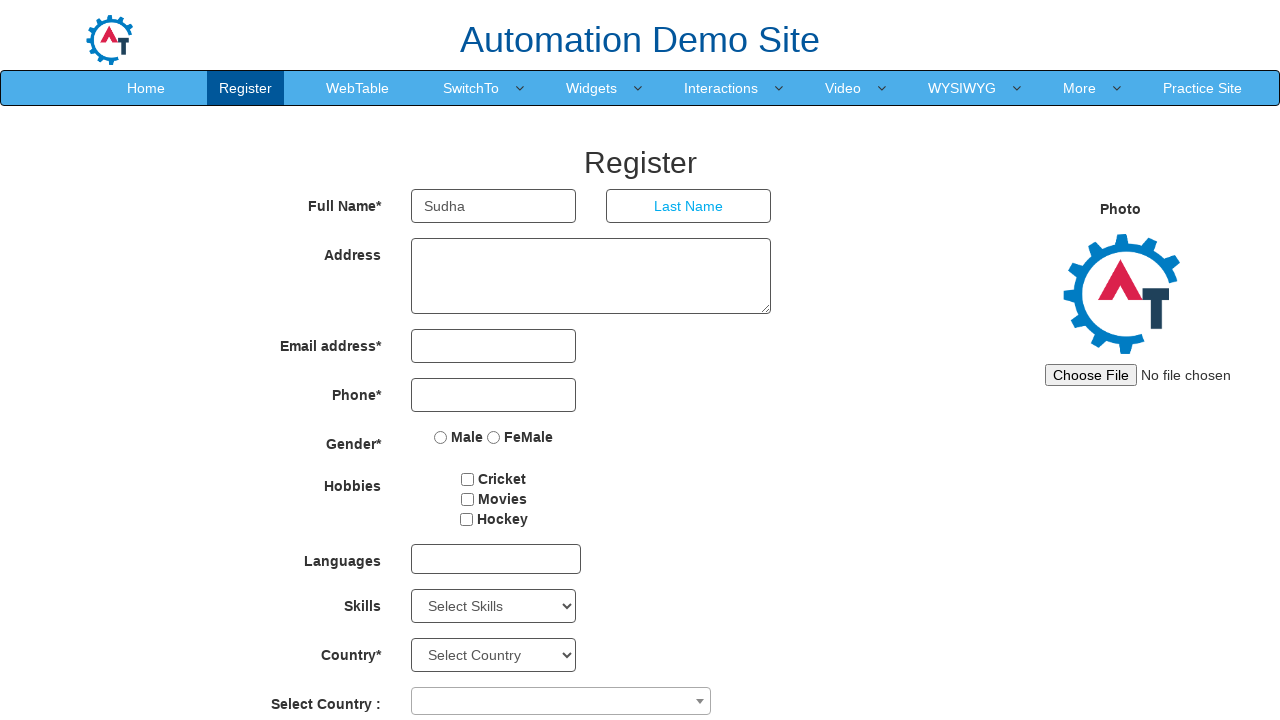

Filled last name field with 'K' on internal:attr=[placeholder="Last Name"i]
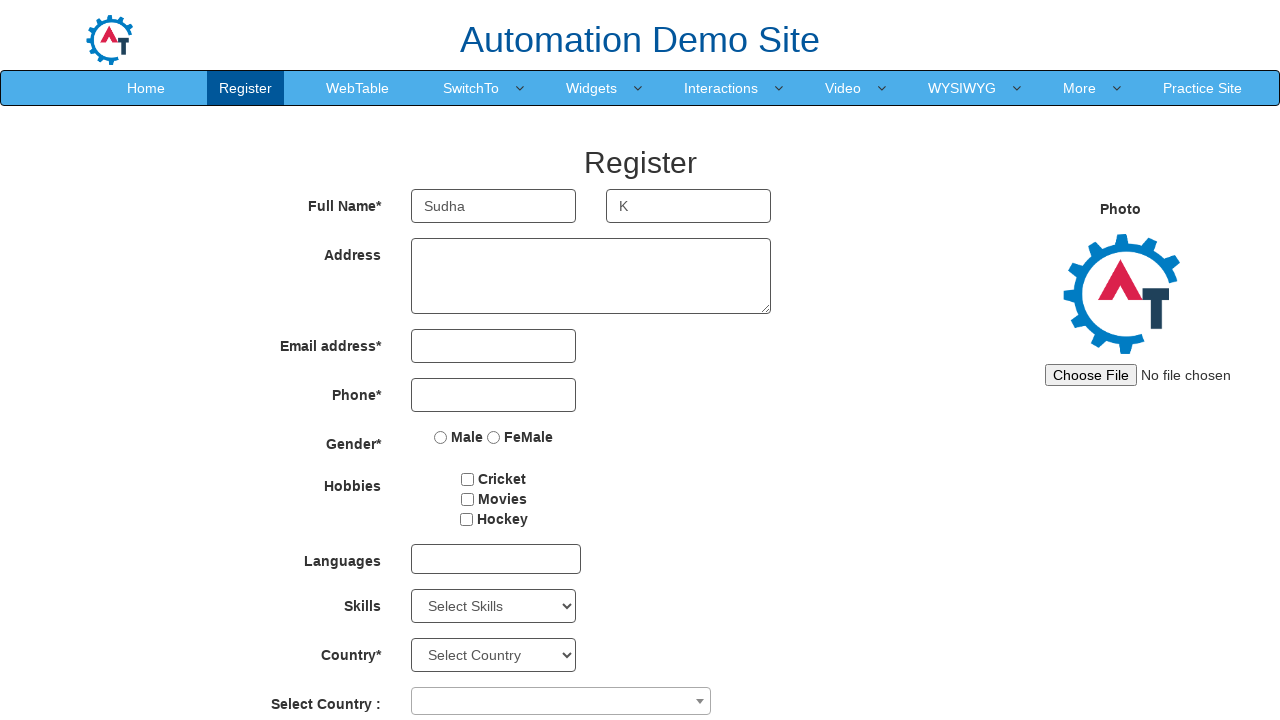

Filled address field with 'Flat no: 2021, TATA New Haven, Bangalore North'
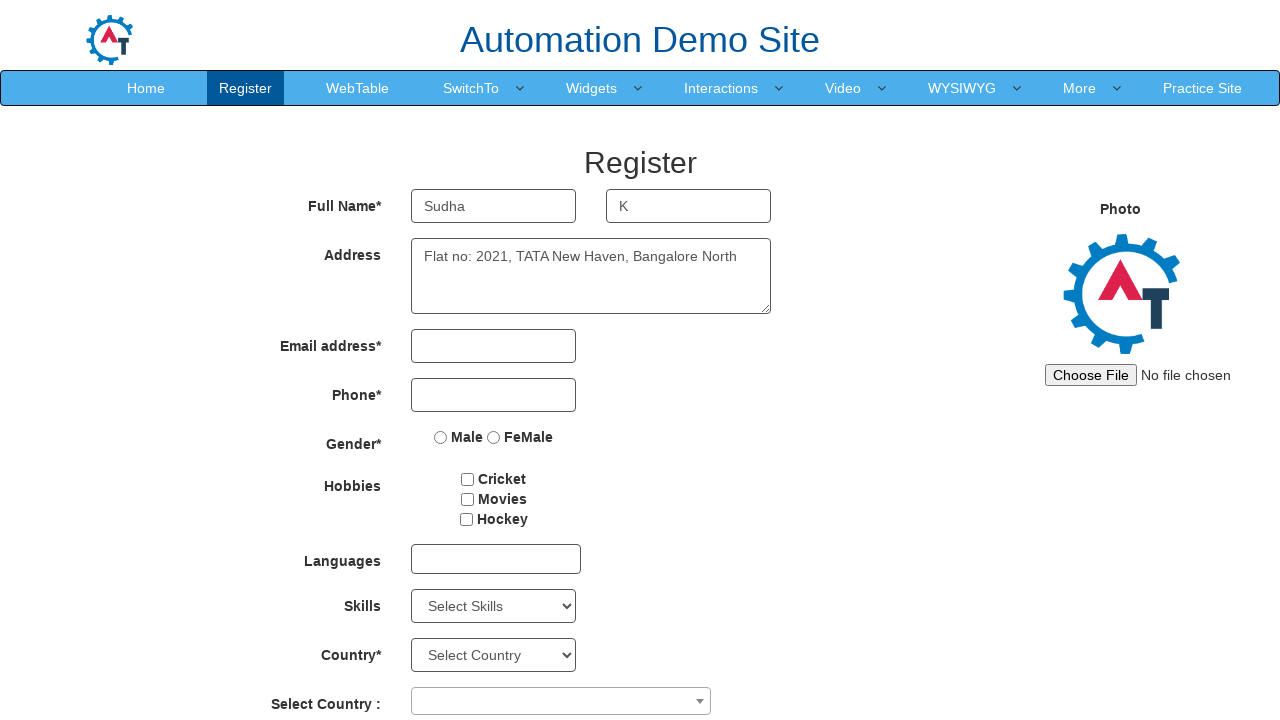

Filled email field with 'sudha123@gmail.com' on xpath=//input[@type="email"]
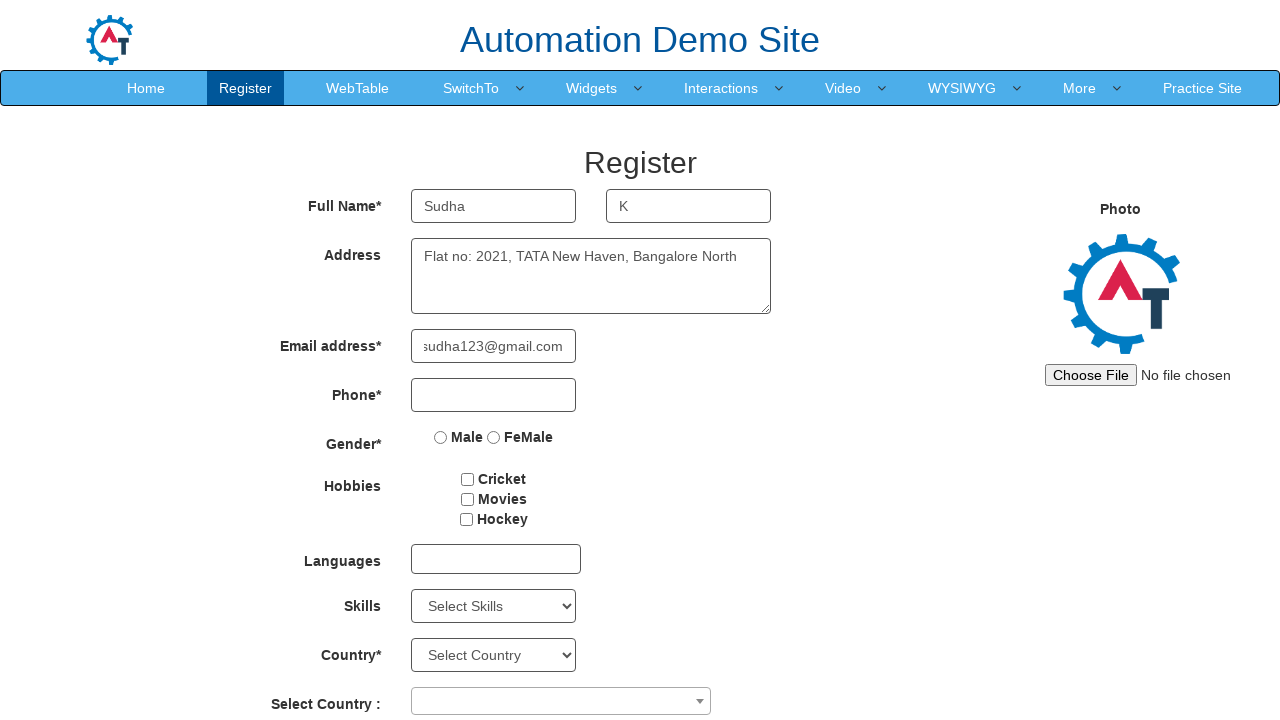

Filled phone number field with '7434255342' on xpath=//input[@type="tel"]
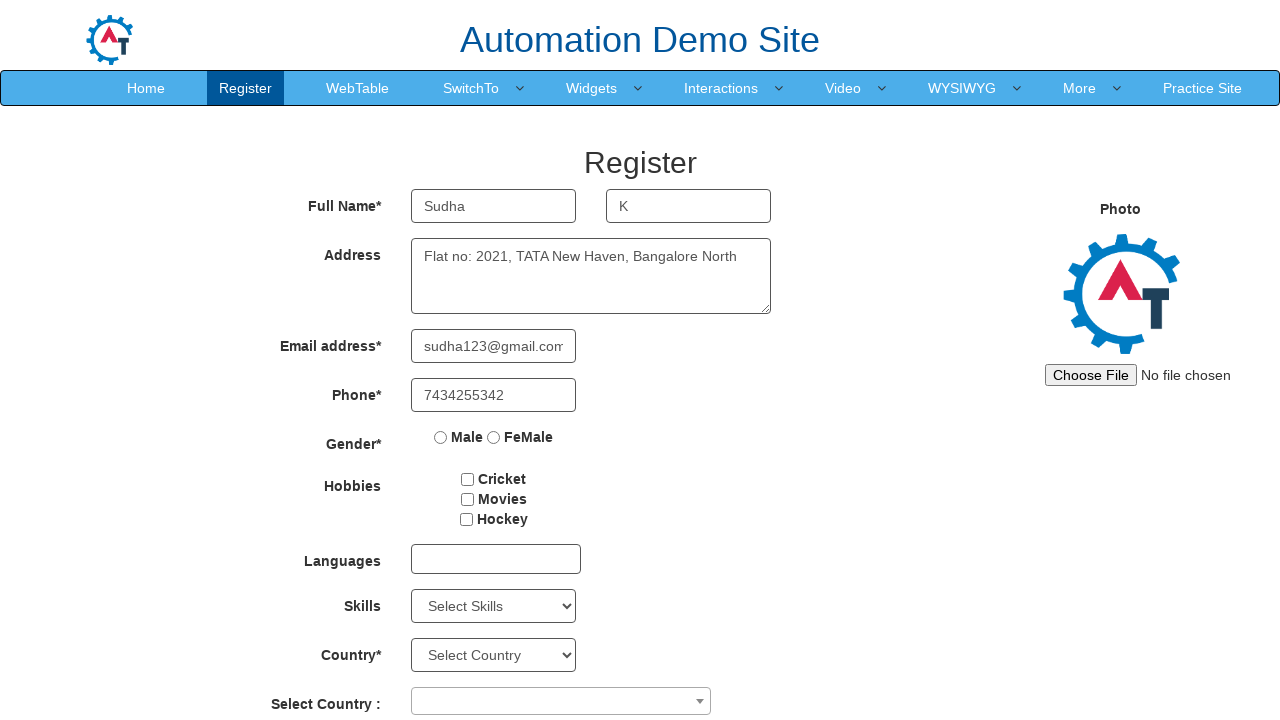

Selected 'Female' gender option at (494, 437) on xpath=//input[@type="radio" and @value="FeMale"]
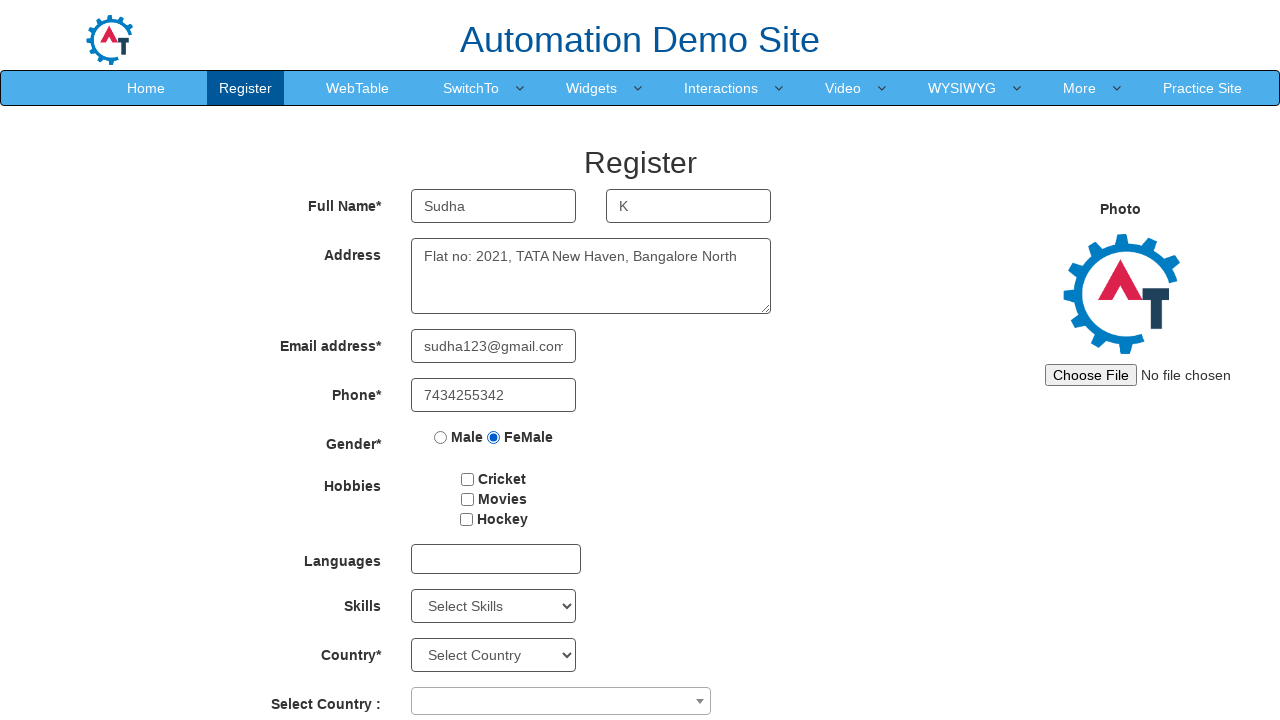

Checked hobby checkbox at (467, 499) on xpath=//input[@id="checkbox2"]
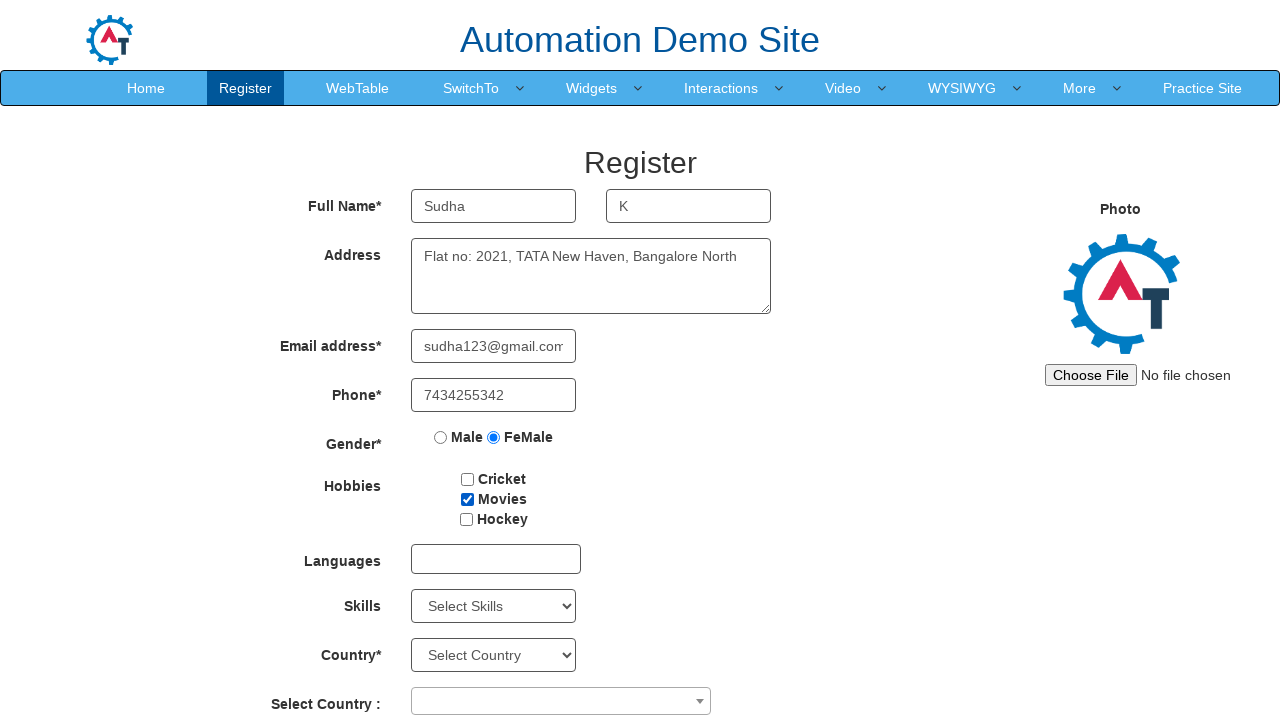

Clicked on multi-select dropdown container at (496, 559) on xpath=//div[@class="col-md-4 col-xs-4 col-sm-4"]/multi-select
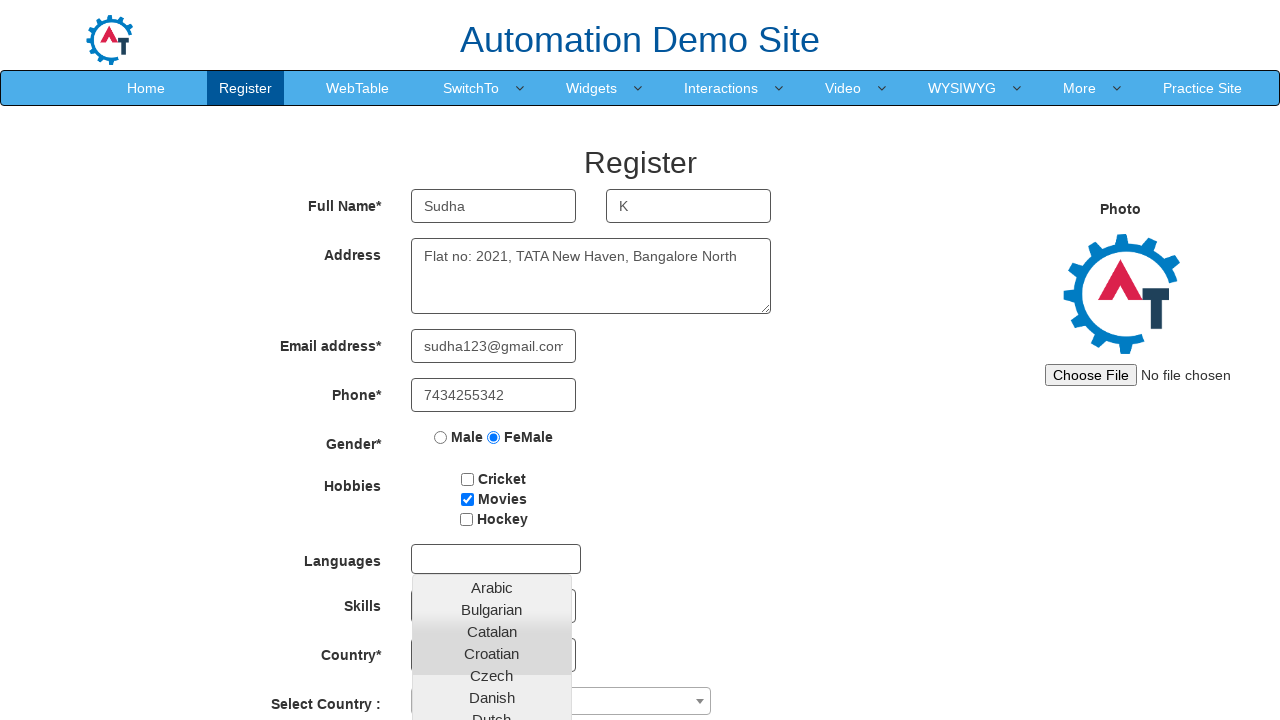

Clicked on language dropdown field at (496, 559) on xpath=//div[@id="msdd"]
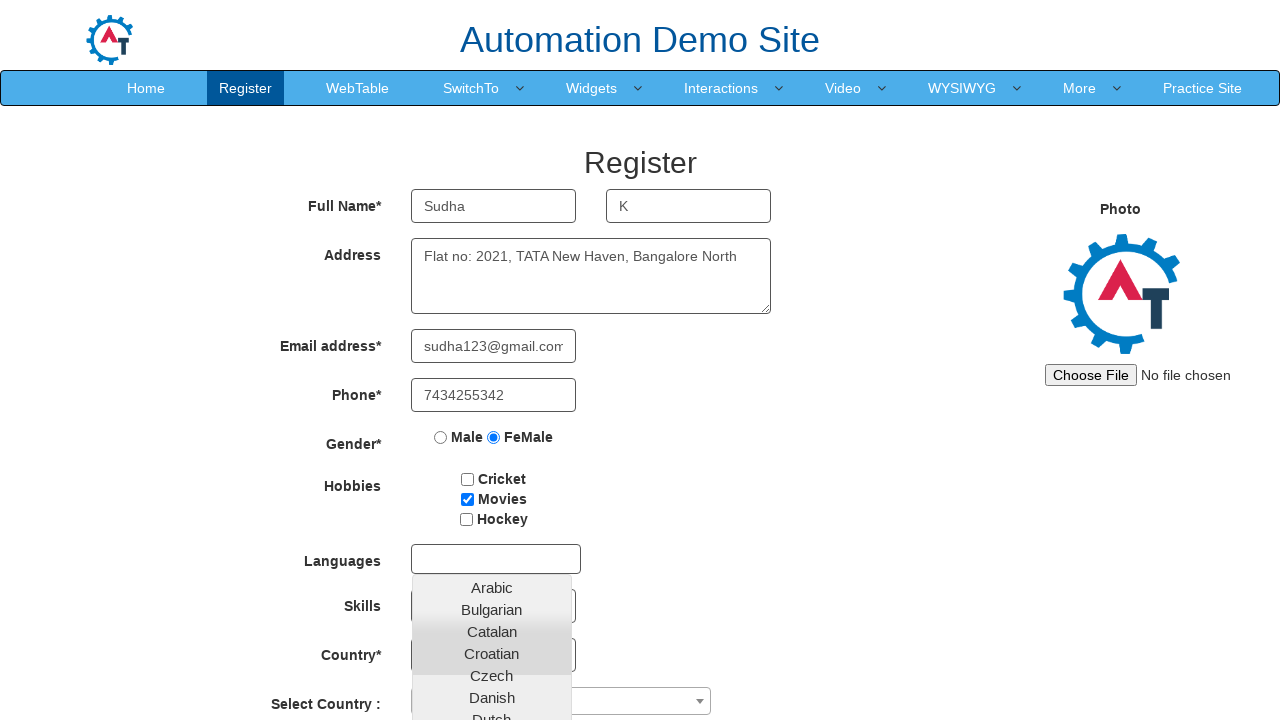

Selected 'English' from language dropdown at (492, 457) on text=English
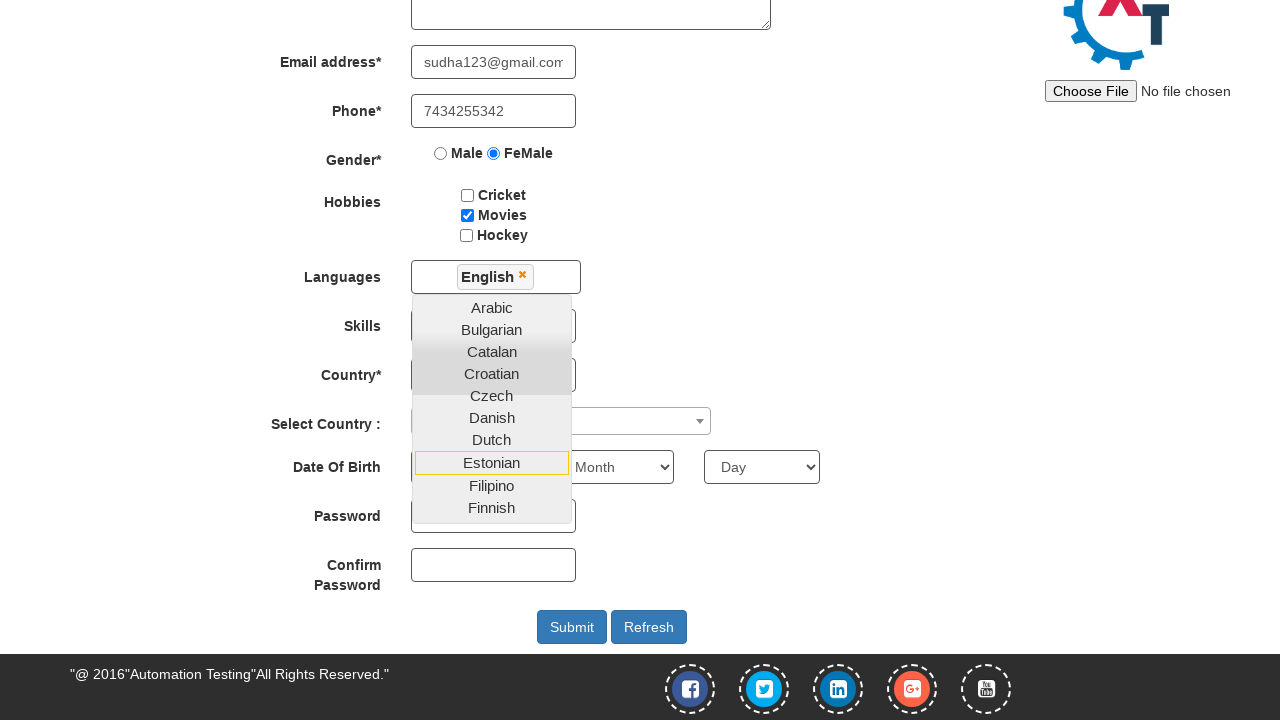

Waited 2000ms for actions to complete
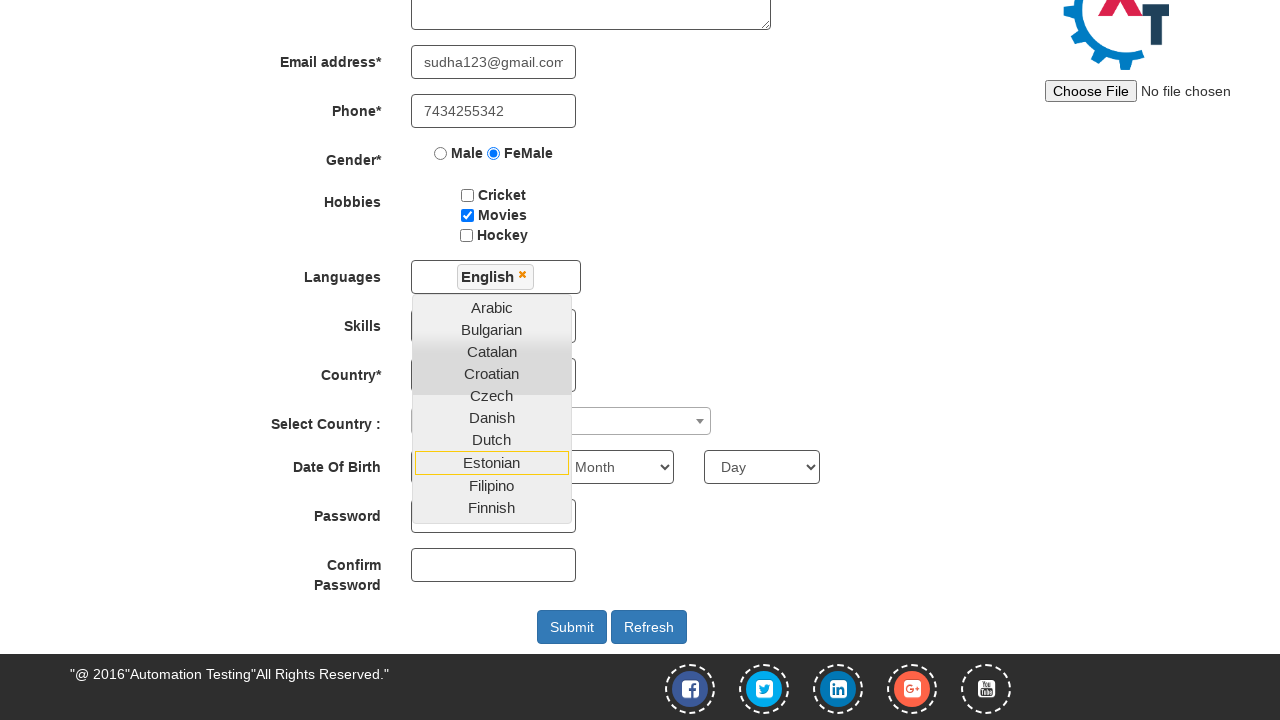

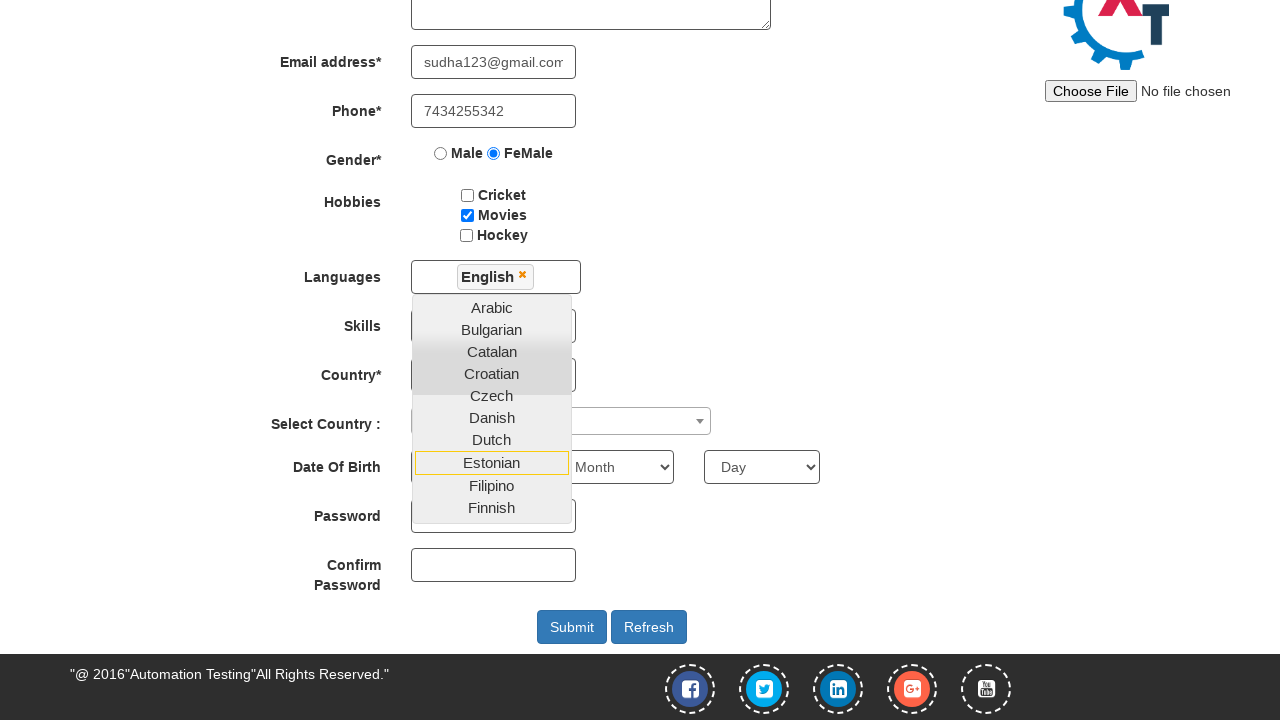